Tests radio button selection functionality by iterating through a group of radio buttons and selecting the one with value "Cheese"

Starting URL: http://www.echoecho.com/htmlforms10.htm

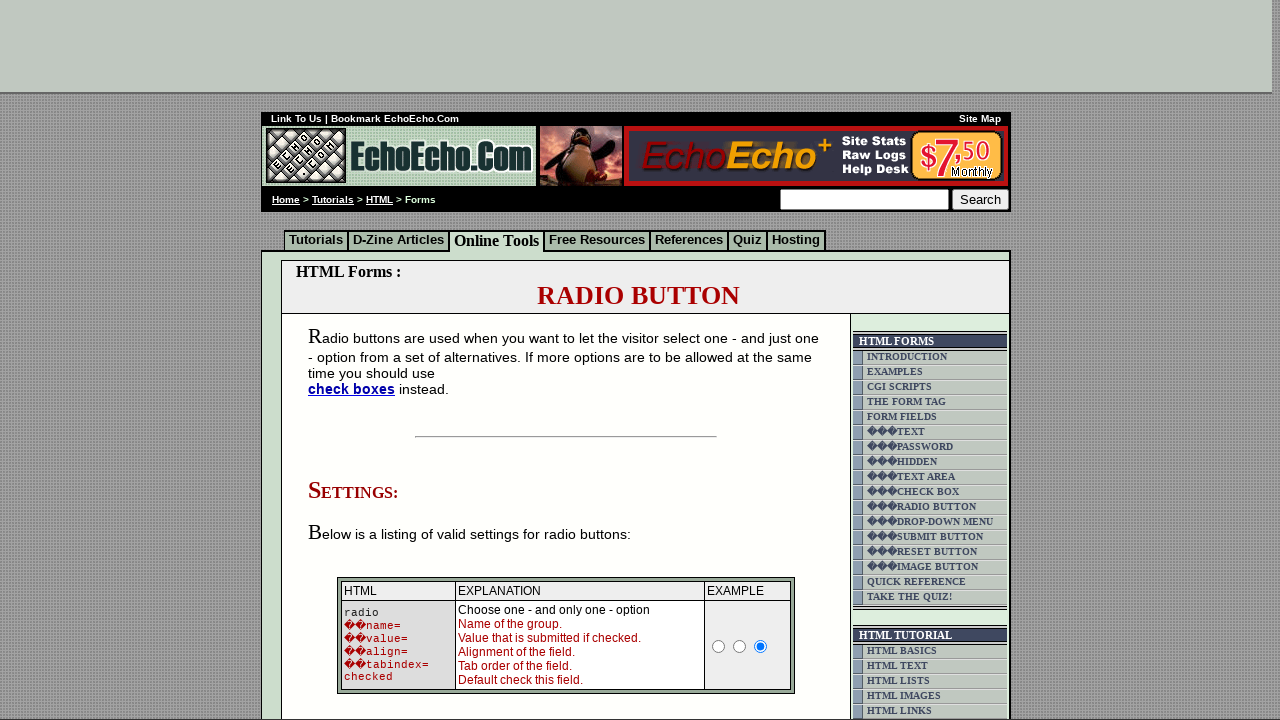

Navigated to radio button form page
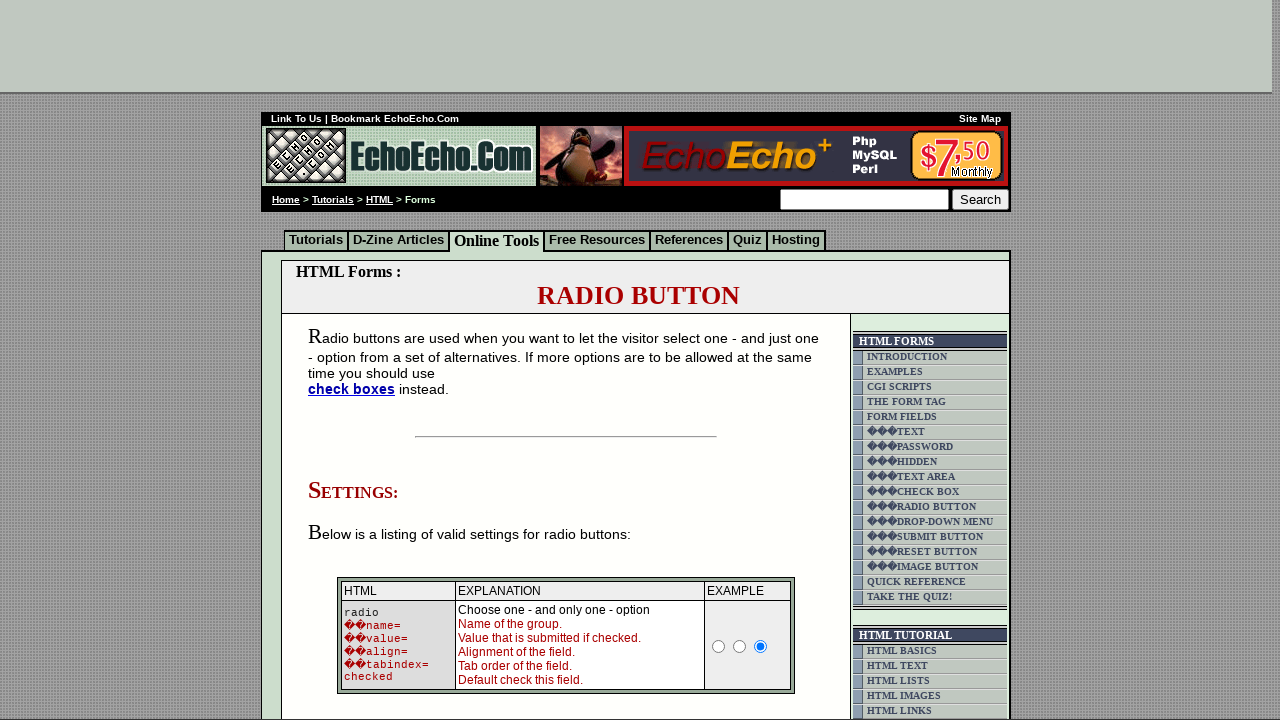

Located all radio buttons in group1
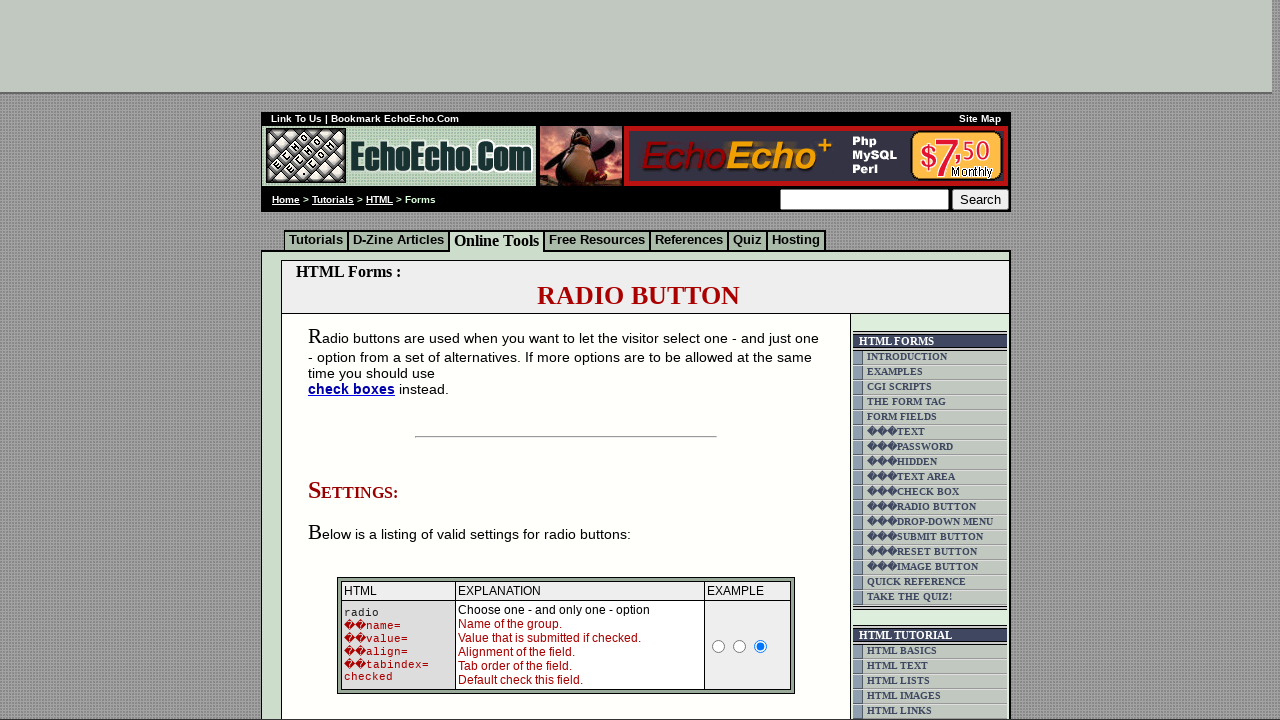

Found 3 radio buttons in the group
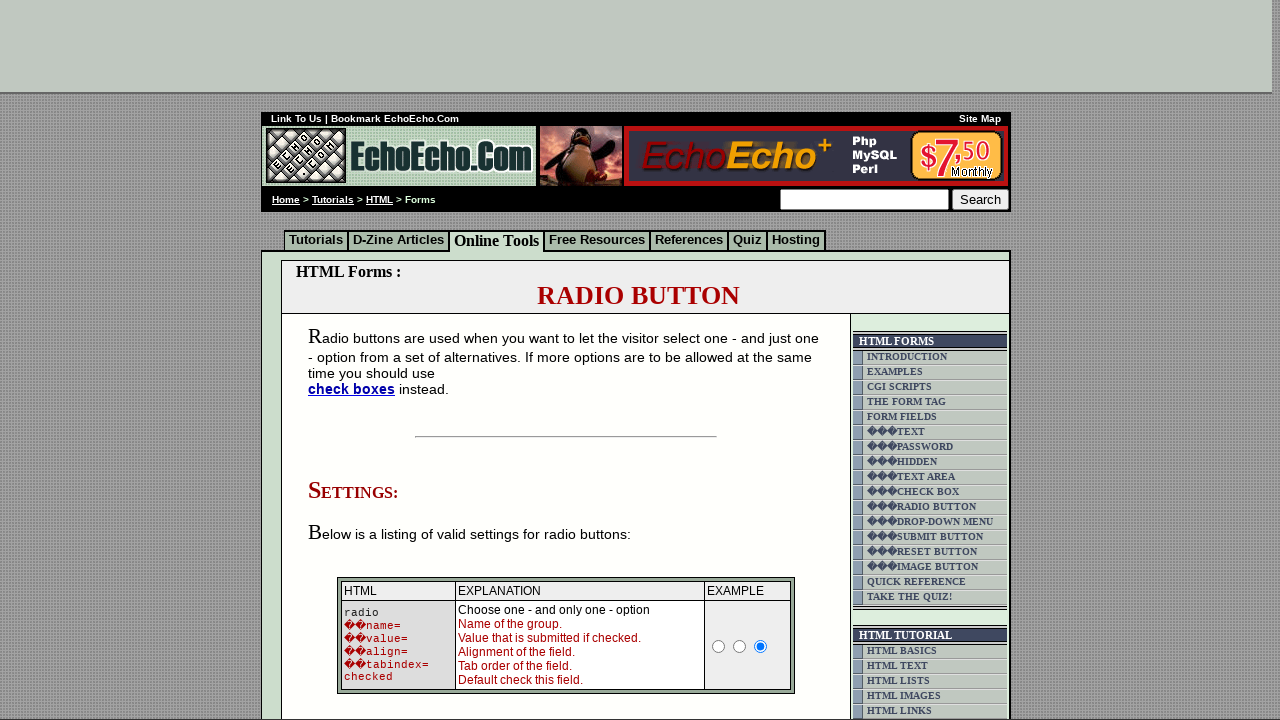

Retrieved value 'Milk' from radio button 1
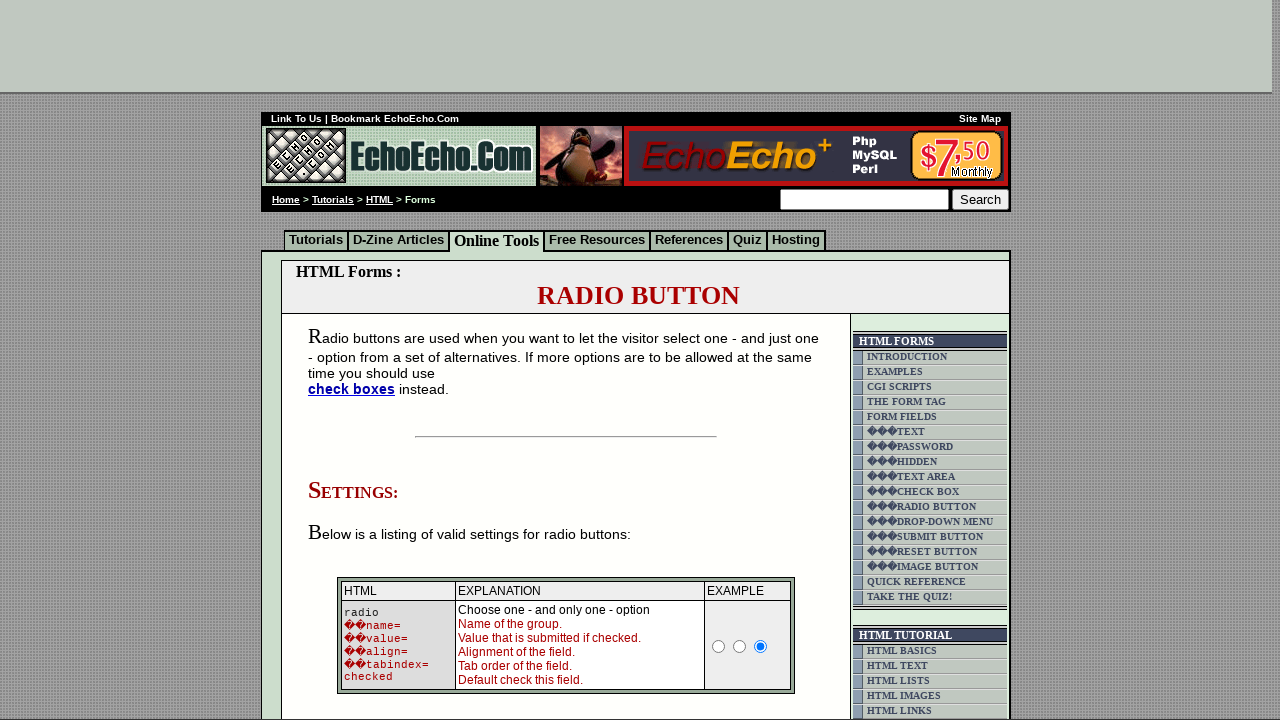

Retrieved value 'Butter' from radio button 2
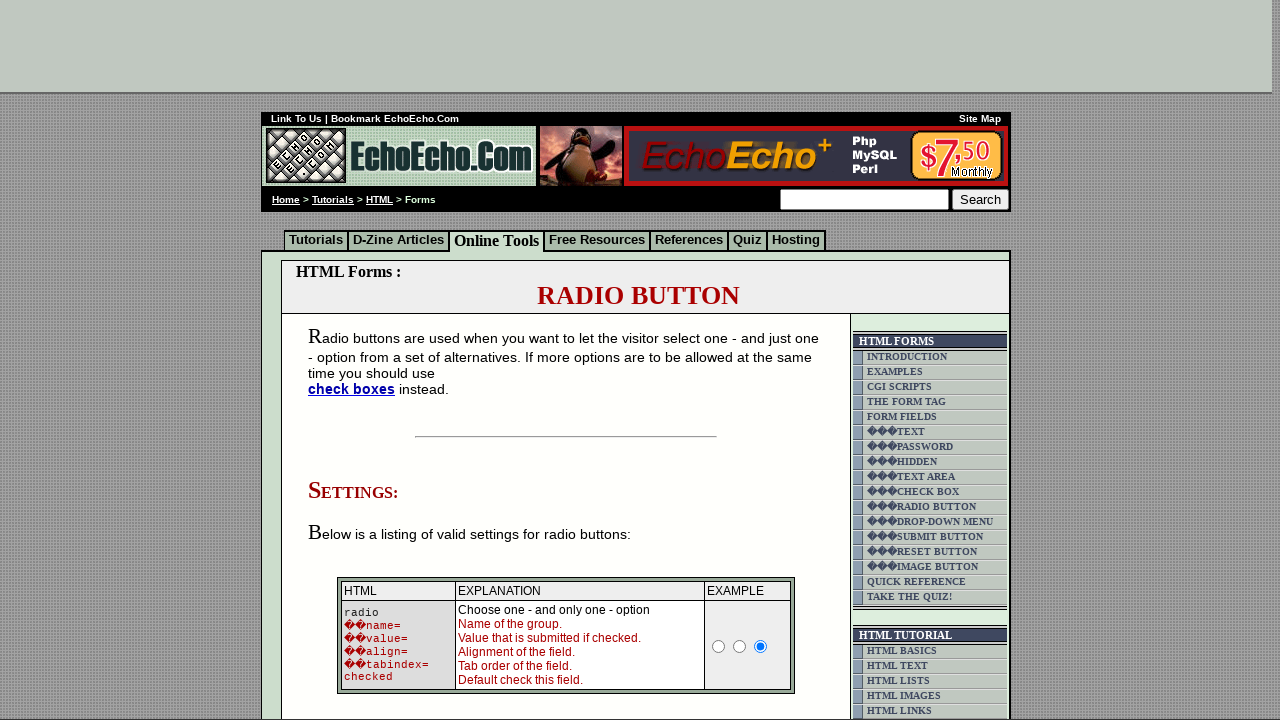

Retrieved value 'Cheese' from radio button 3
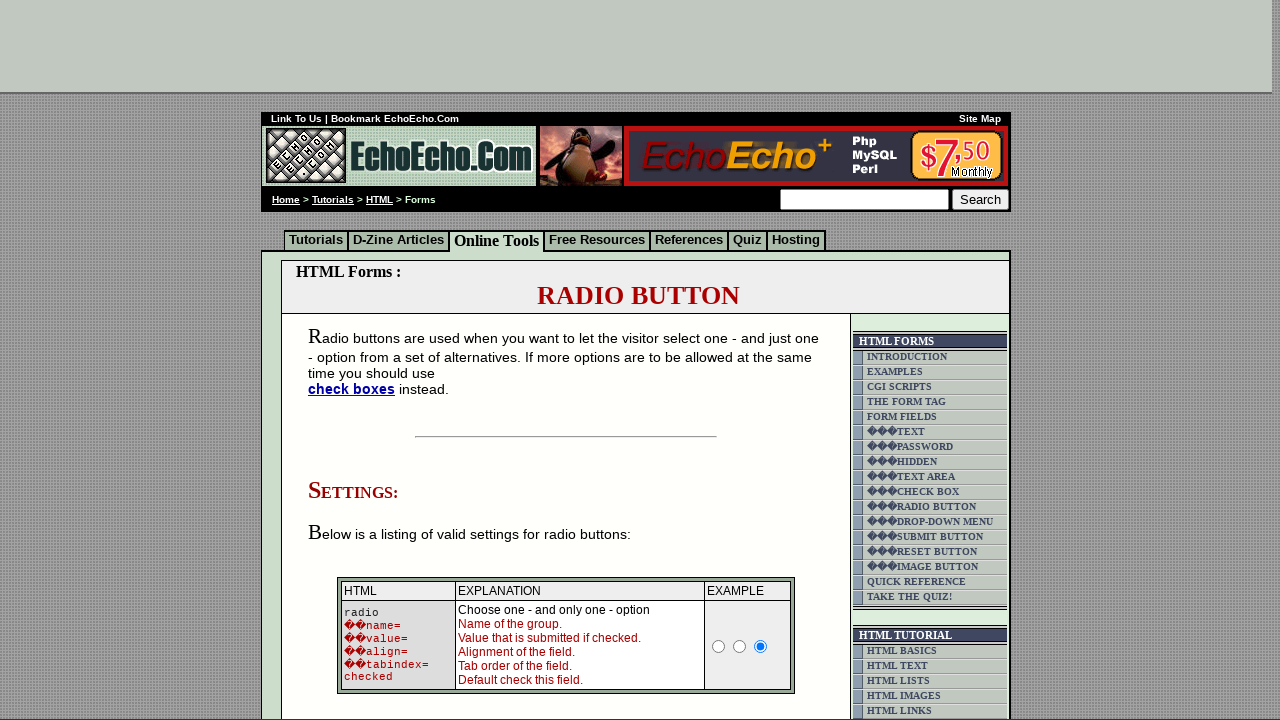

Selected radio button with value 'Cheese' at (356, 360) on xpath=//input[@name='group1'] >> nth=2
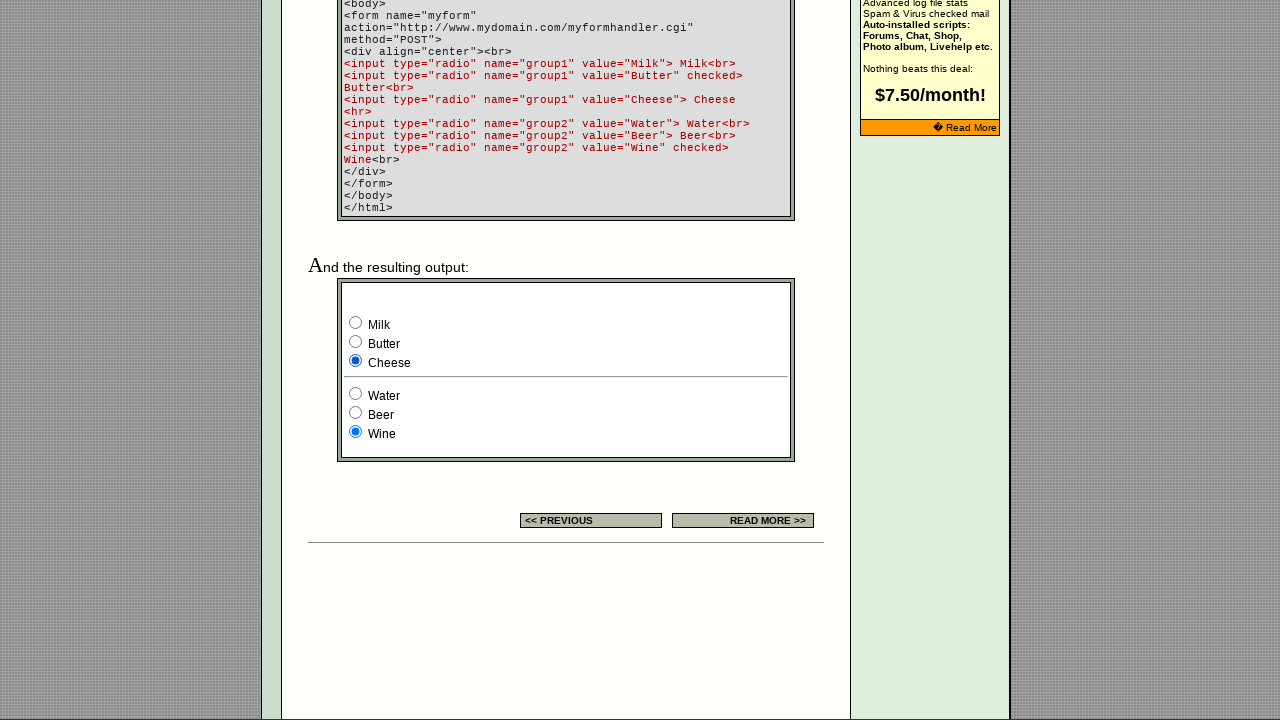

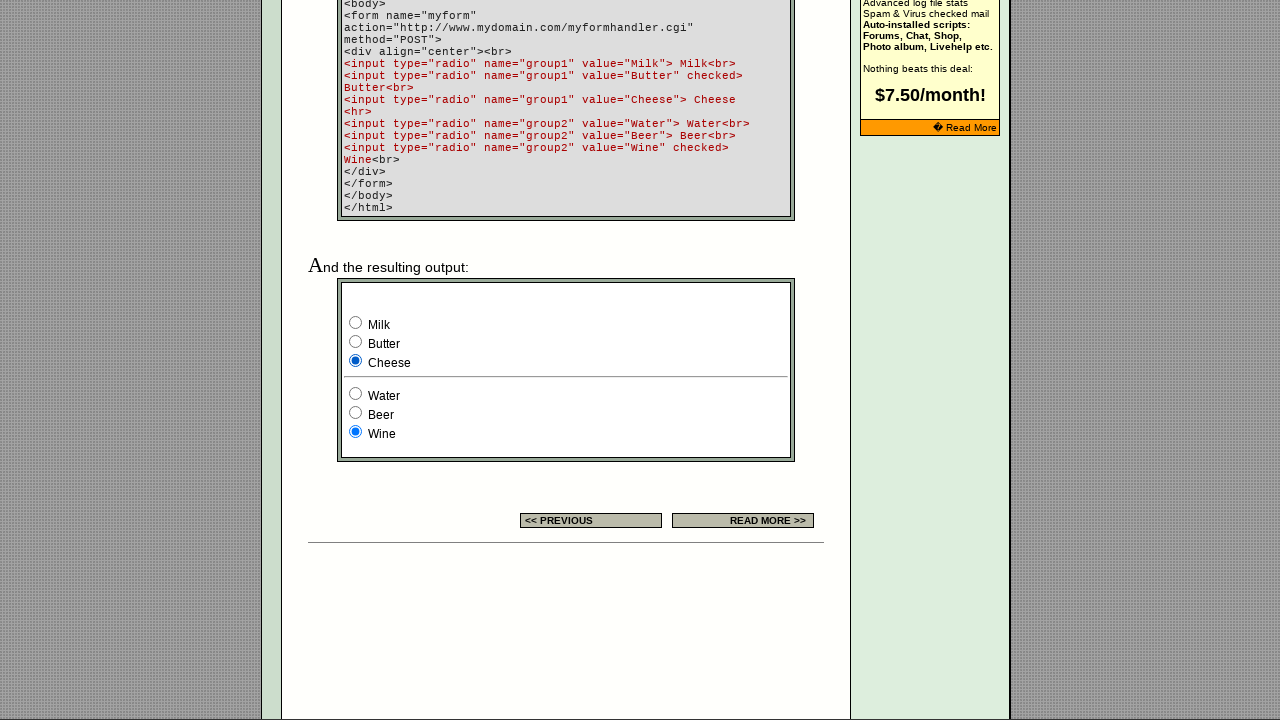